Tests jQuery UI drag and drop functionality by dragging an element and dropping it into a target area within an iframe

Starting URL: https://jqueryui.com/droppable/

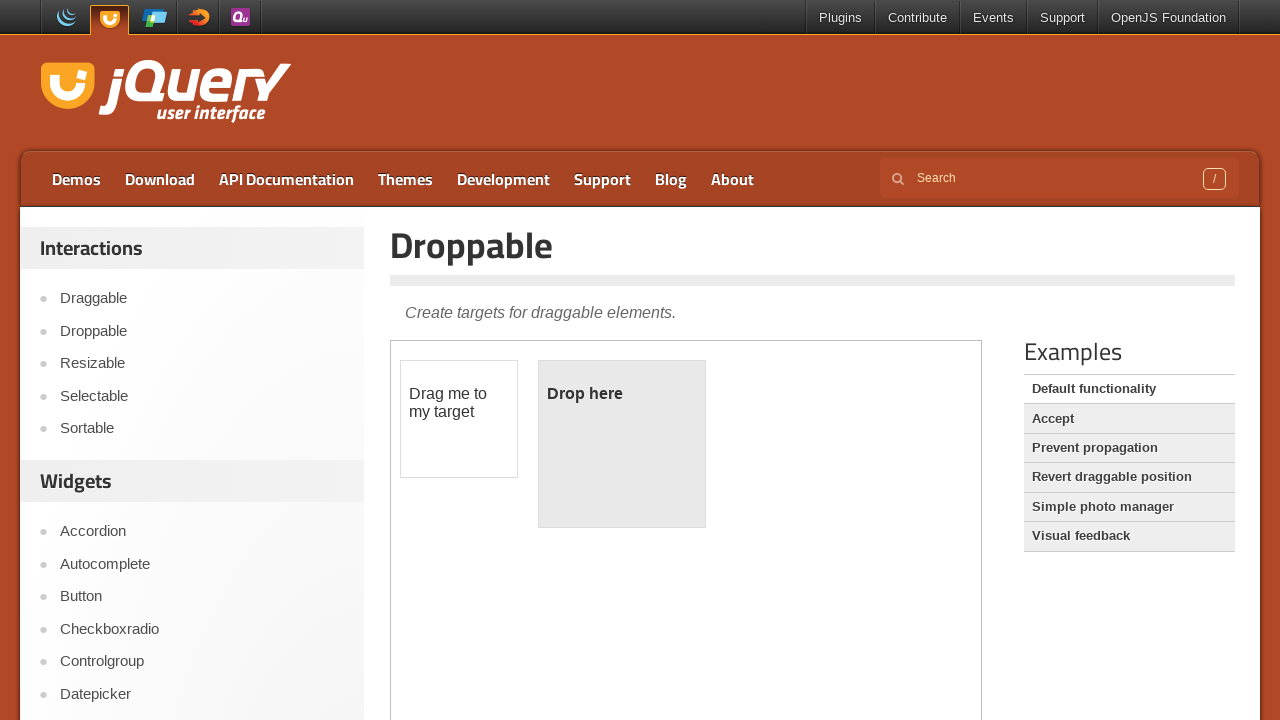

Located the demo iframe containing drag and drop elements
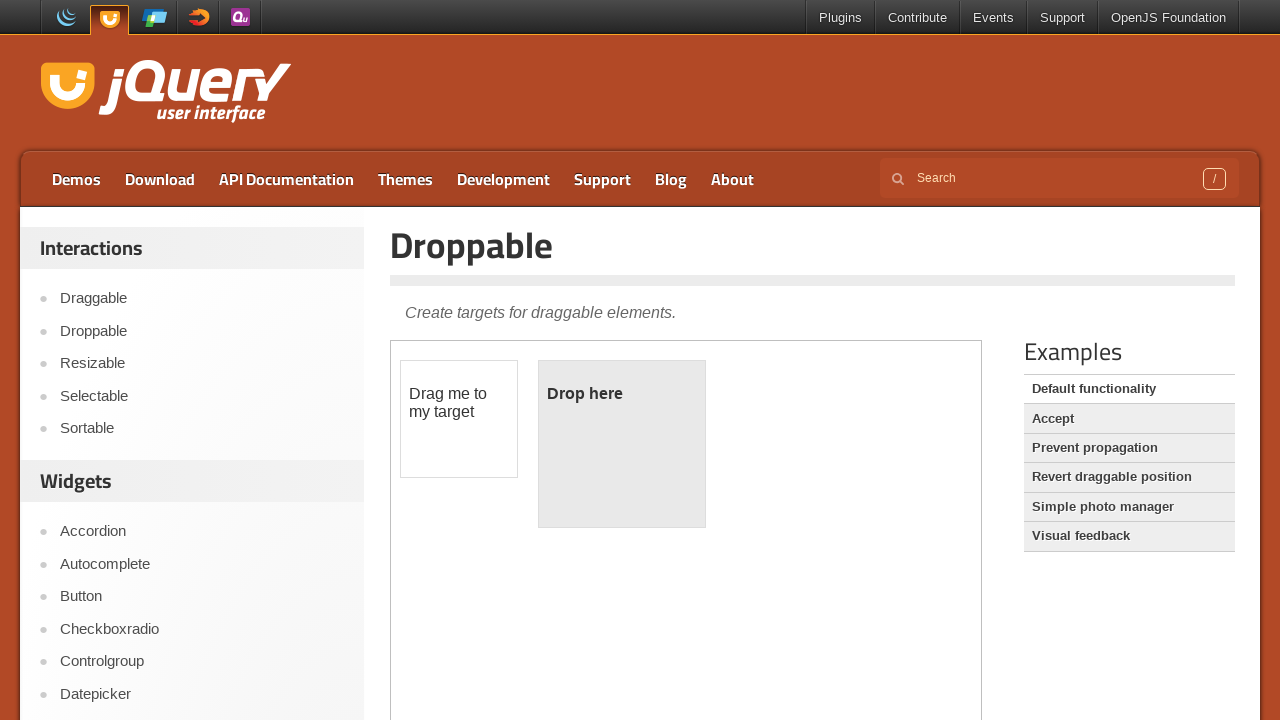

Located the draggable element with ID 'draggable'
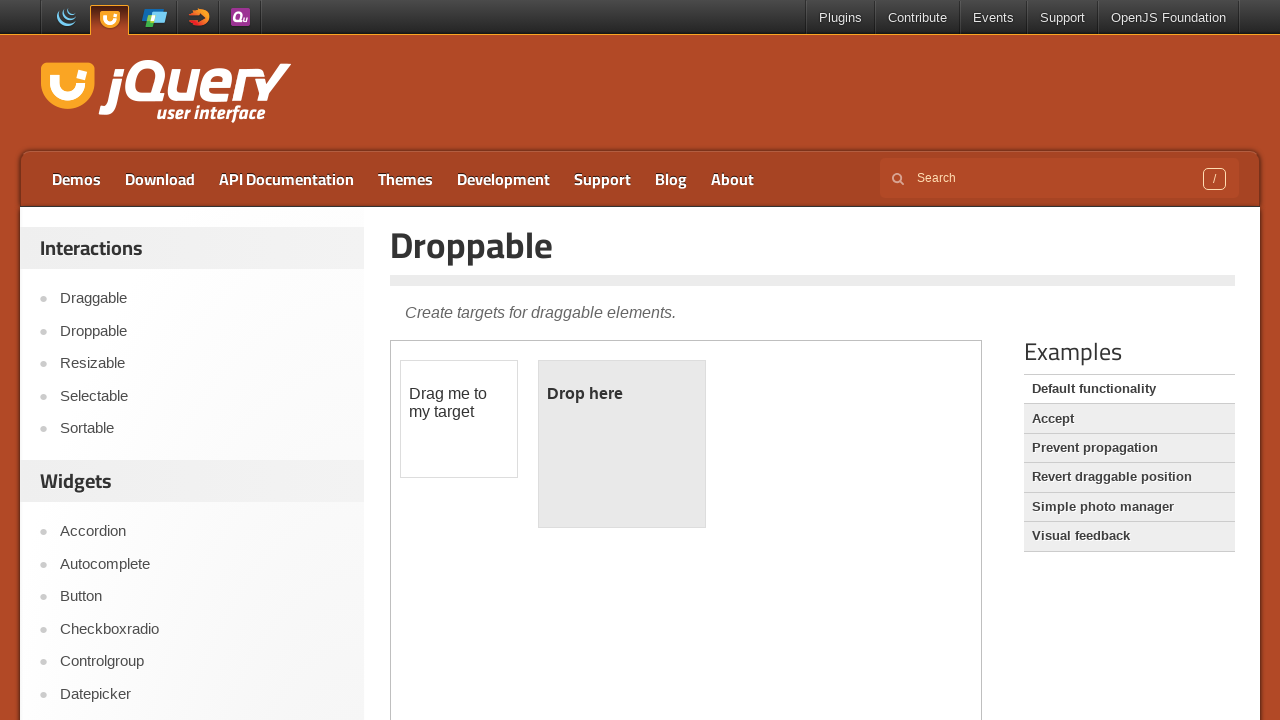

Located the droppable target element with ID 'droppable'
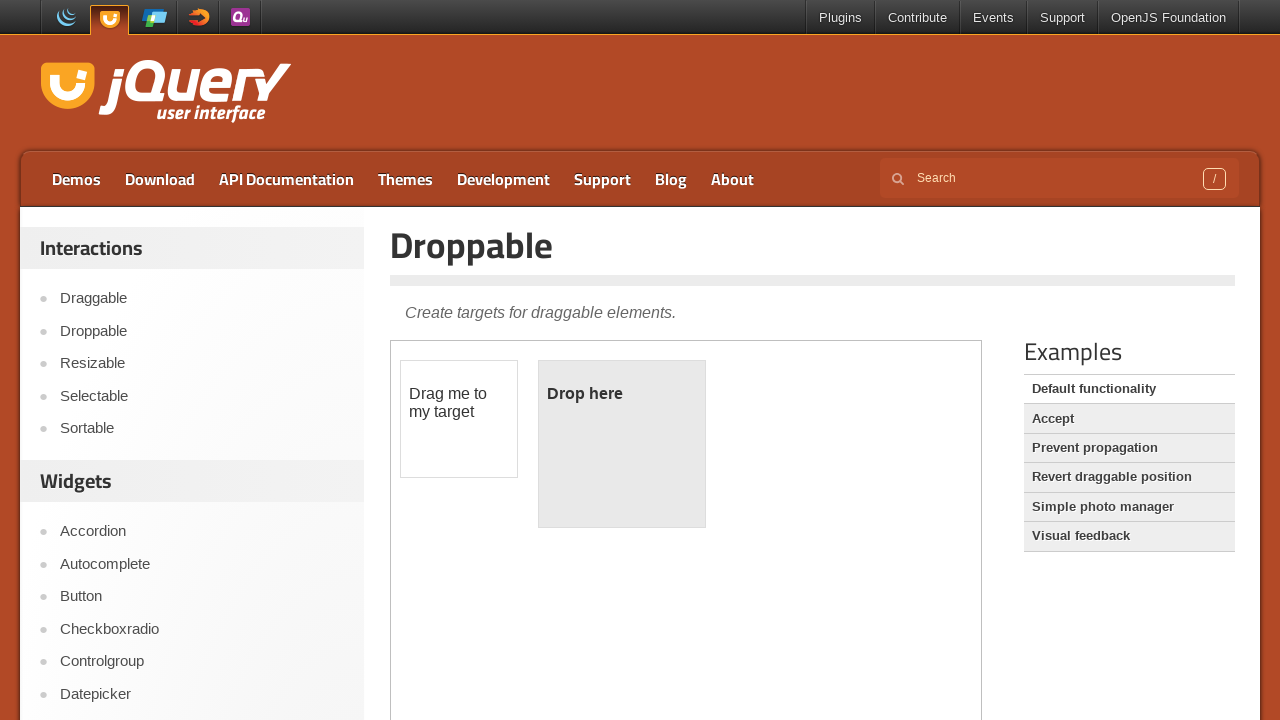

Dragged the draggable element and dropped it into the droppable target area at (622, 444)
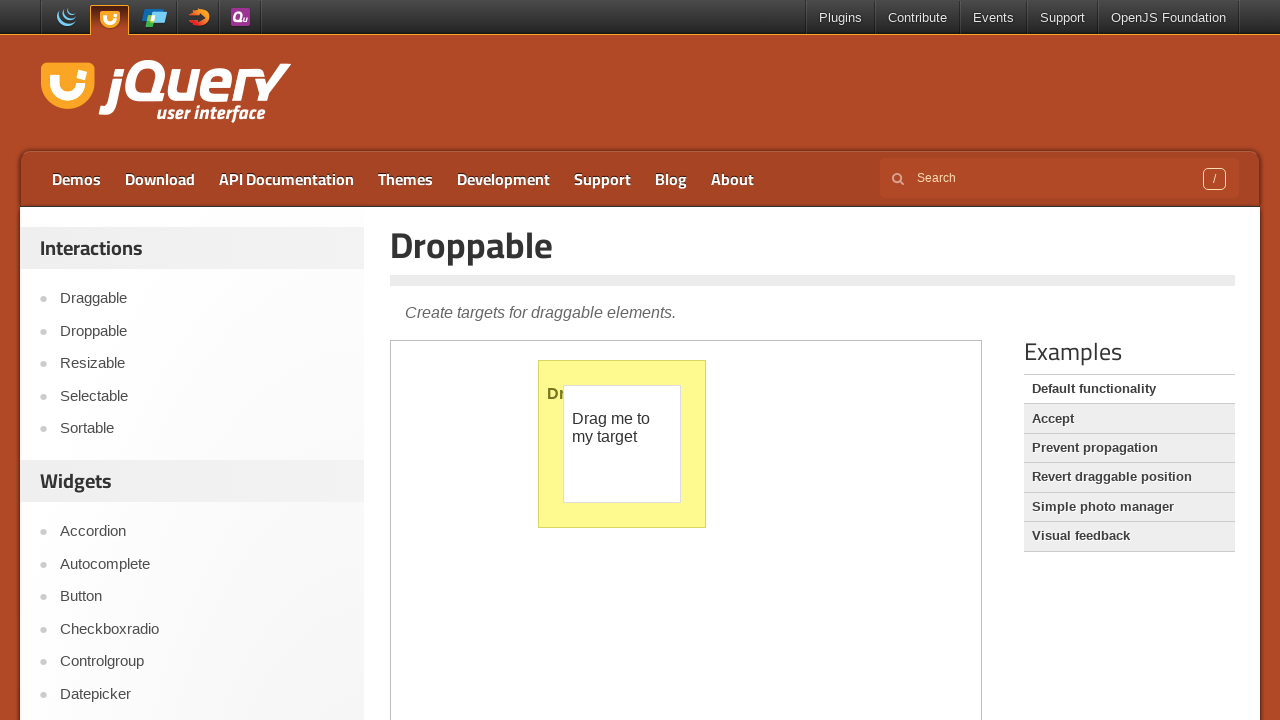

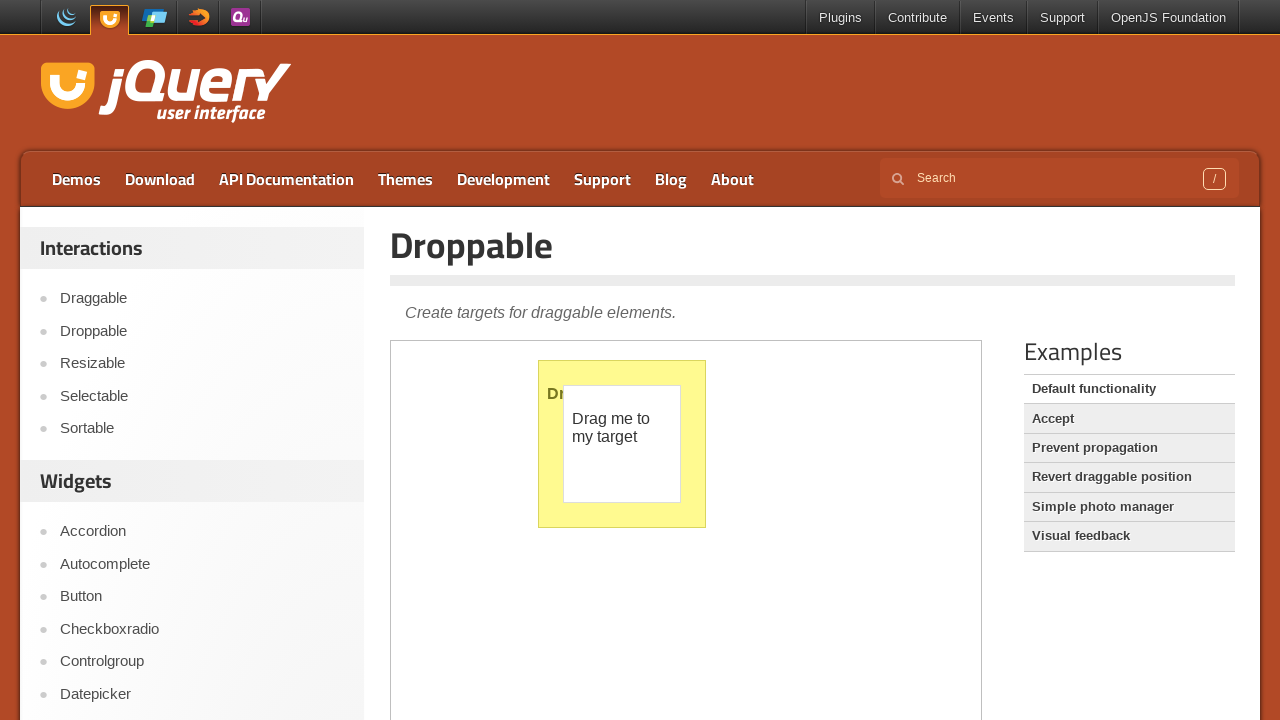